Tests accepting a JavaScript confirm popup by clicking a button that triggers a confirm dialog and accepting it

Starting URL: https://the-internet.herokuapp.com/javascript_alerts

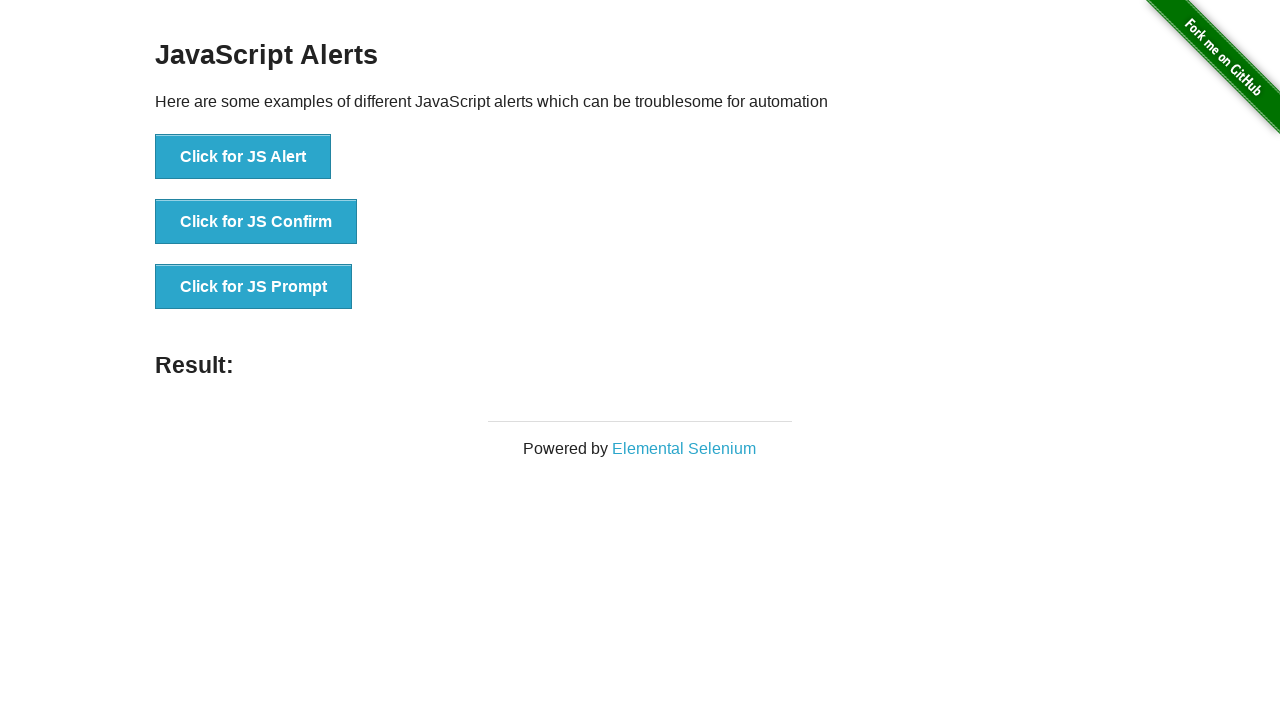

Set up dialog handler to accept confirm popups
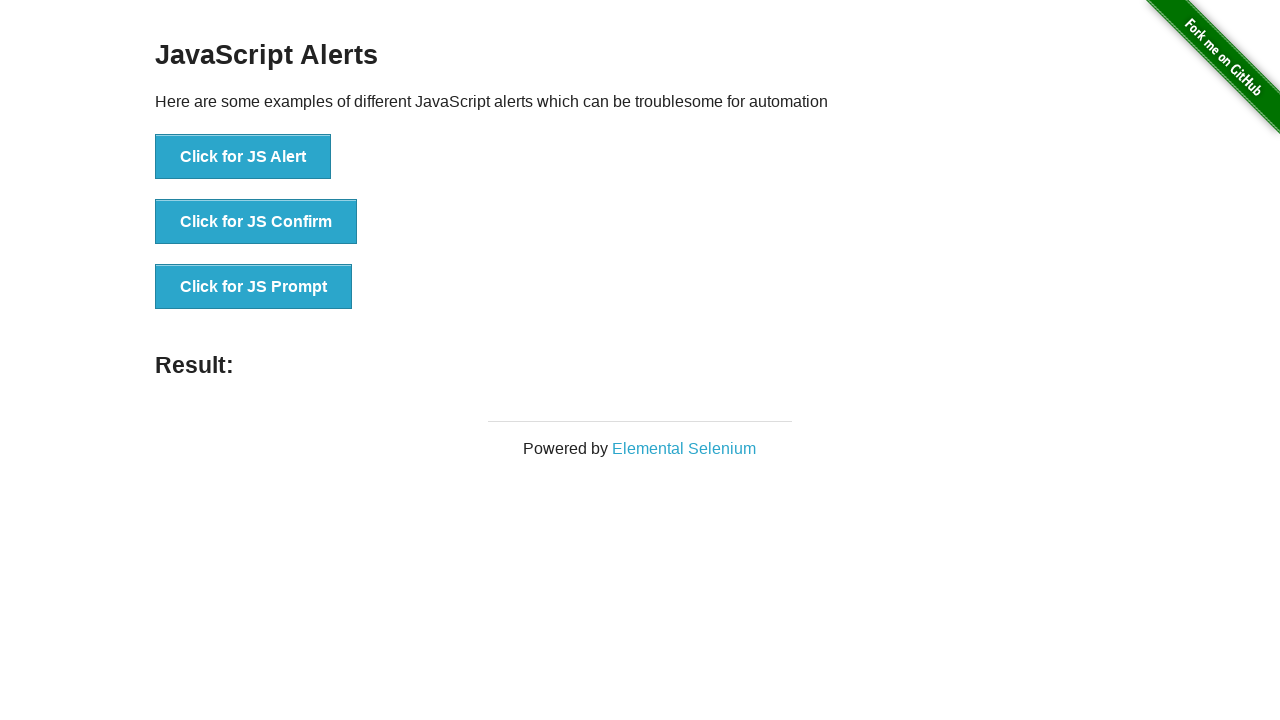

Clicked button to trigger JavaScript confirm popup at (256, 222) on xpath=//button[.='Click for JS Confirm']
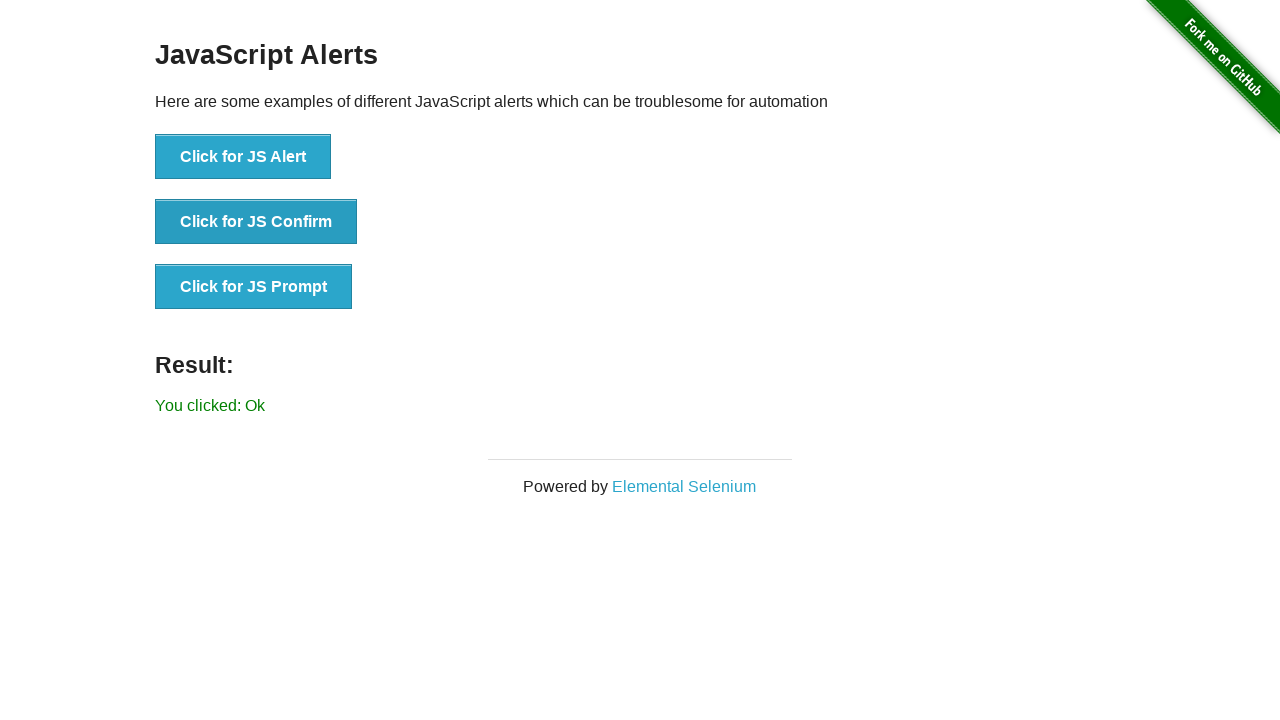

Waited for result message to appear
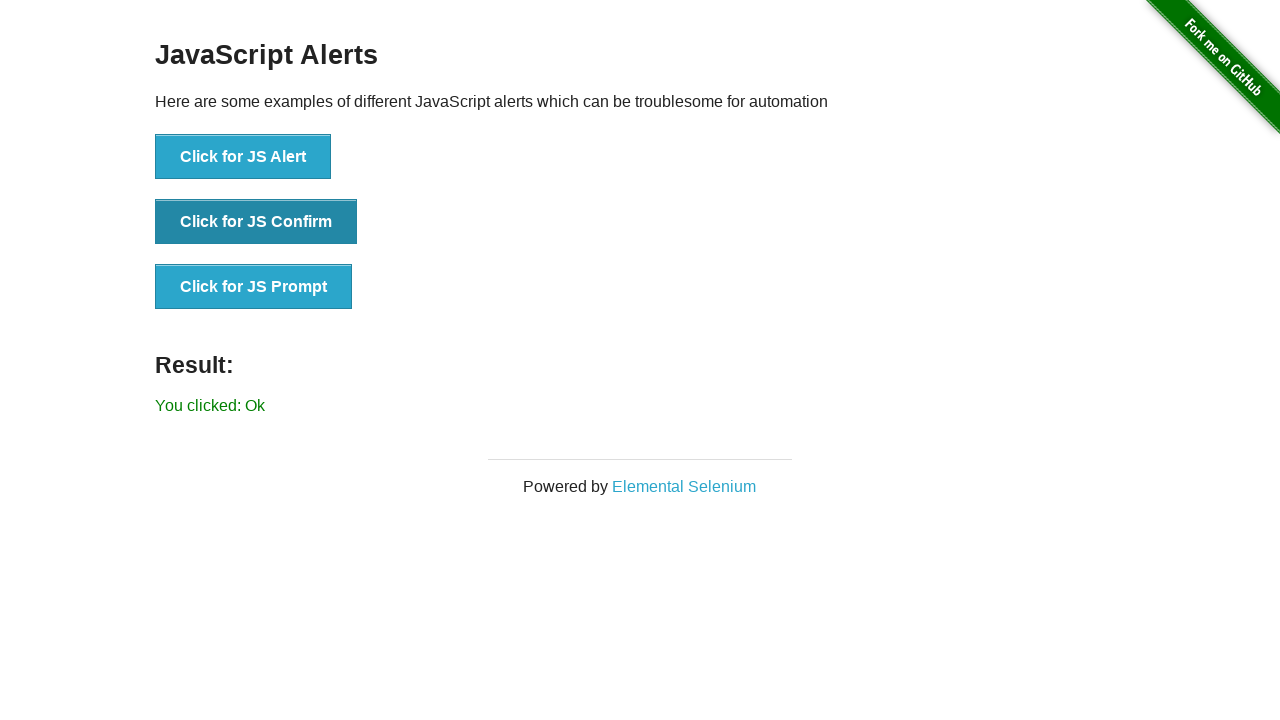

Verified that result message contains 'You clicked: Ok'
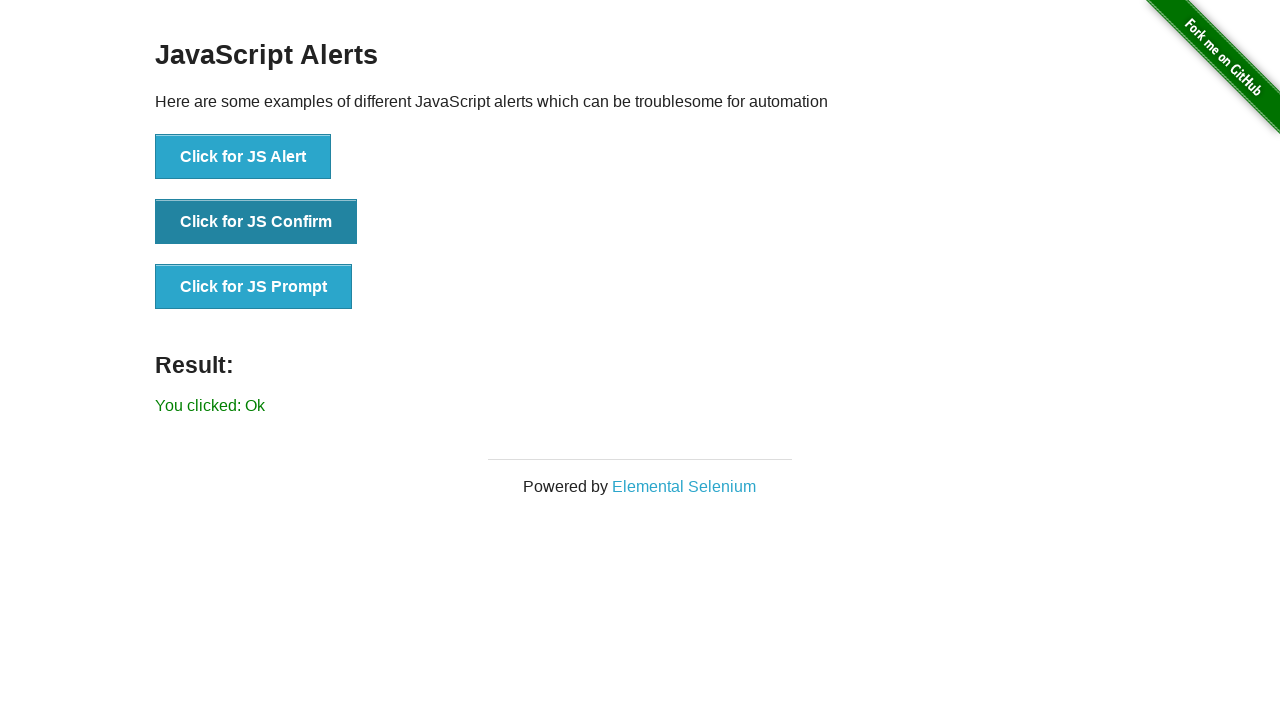

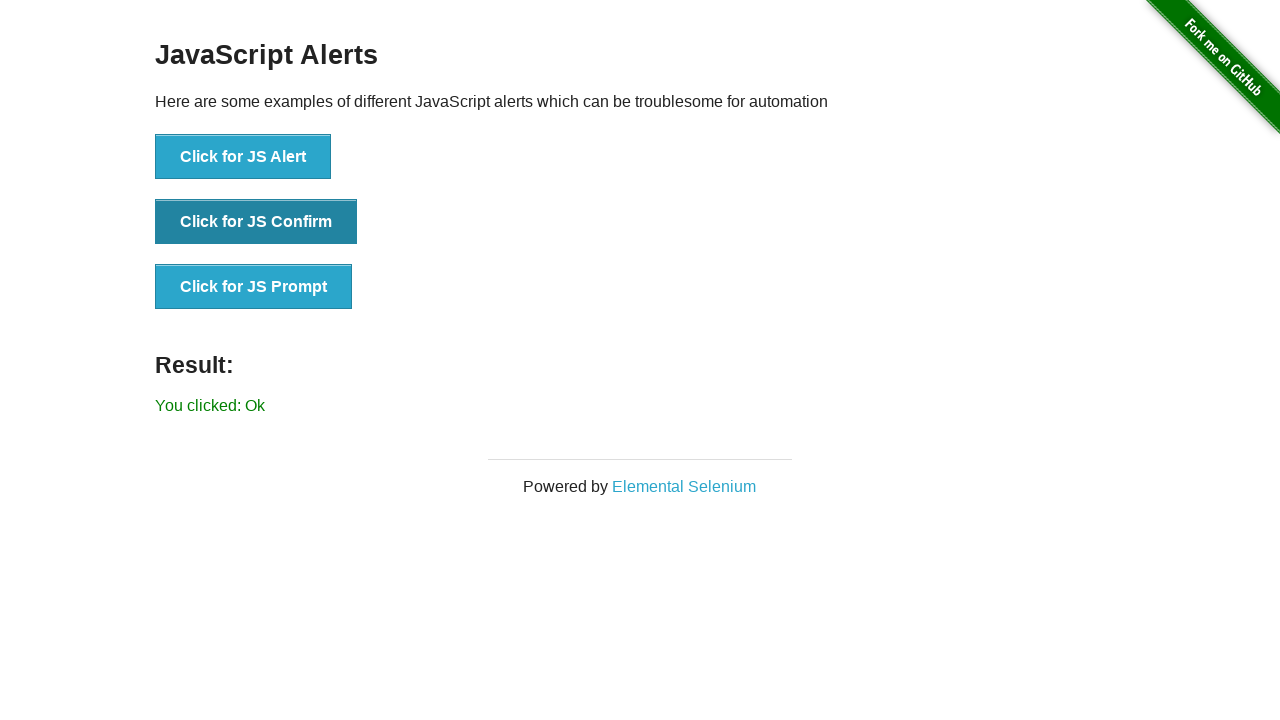